Tests navigation through the OrangeHRM demo site by clicking on the "Forgot your password?" link and then the "OrangeHRM, Inc" link

Starting URL: https://opensource-demo.orangehrmlive.com/

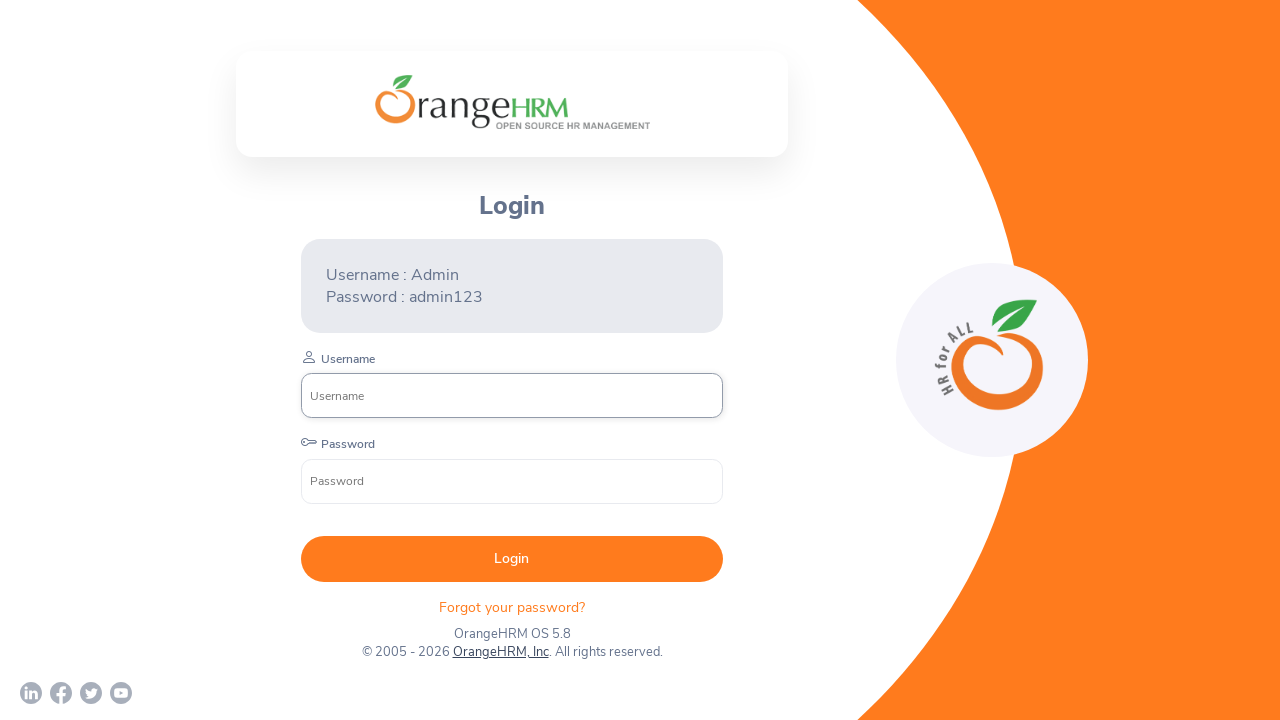

Clicked on 'Forgot your password?' link at (512, 607) on text=Forgot your password?
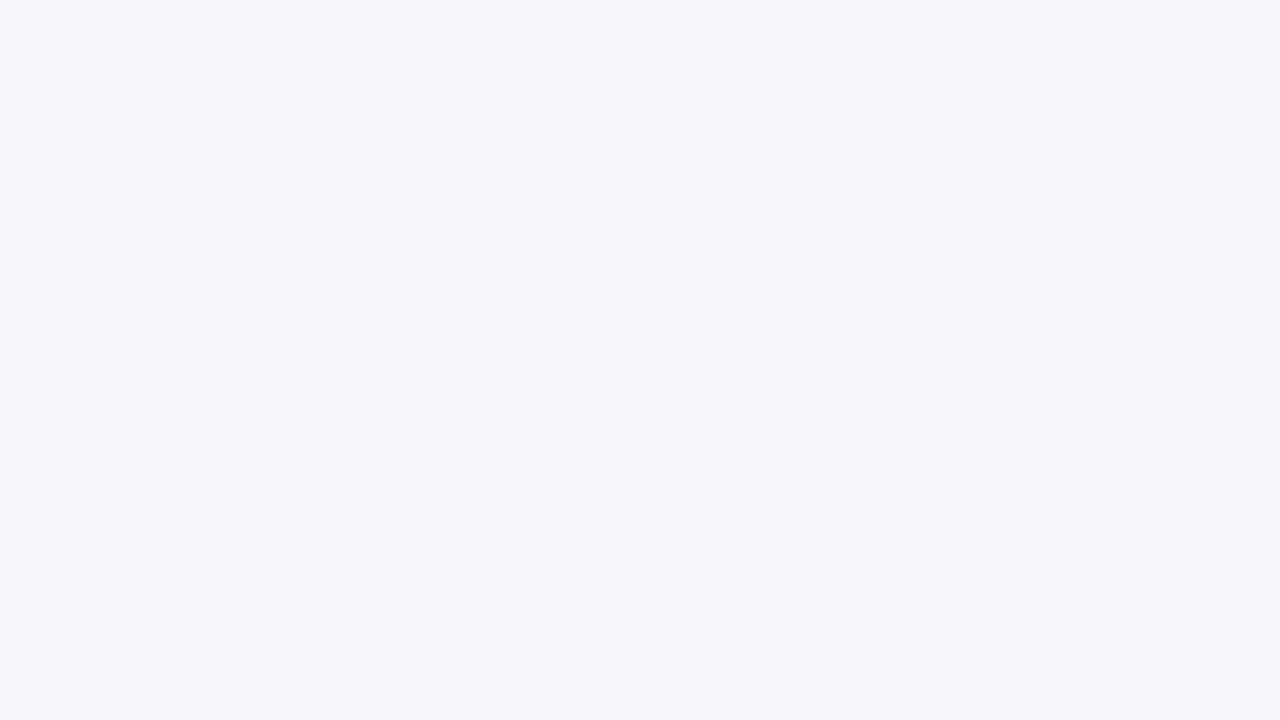

Clicked on 'OrangeHRM, Inc' link at (628, 703) on text=OrangeHRM, Inc
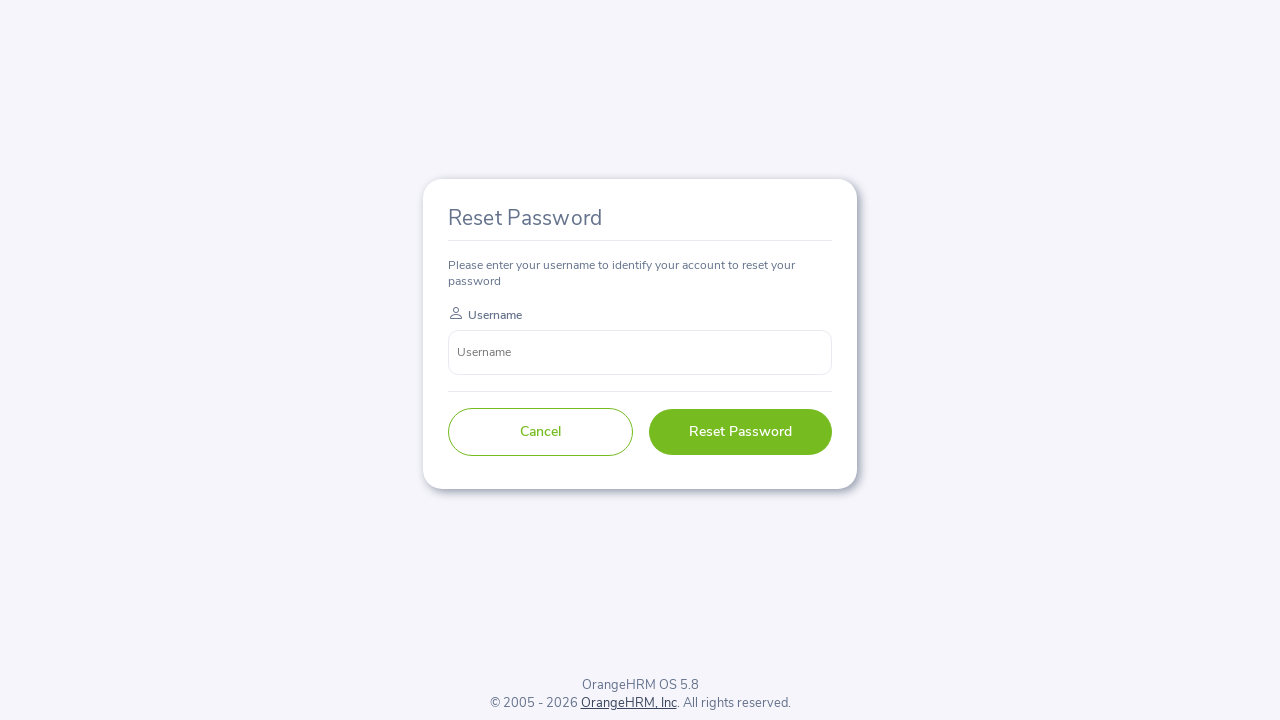

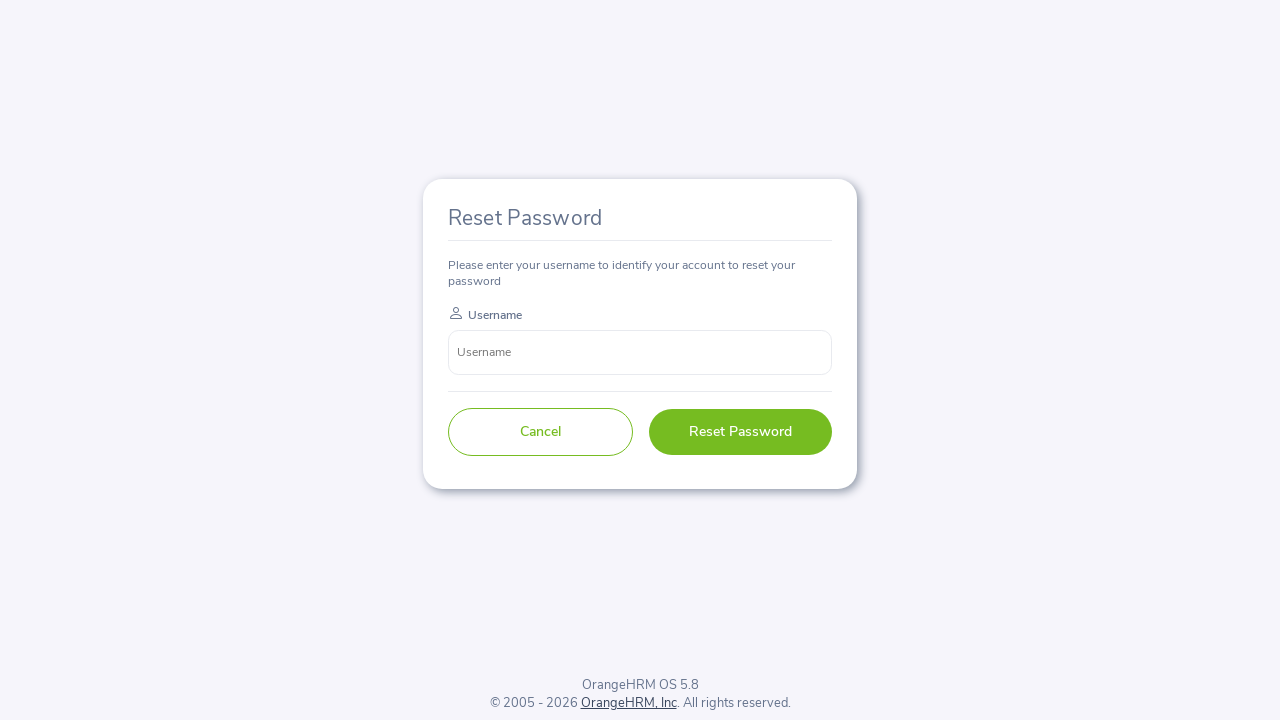